Tests window handling functionality by opening multiple browser windows, switching between them to read their content, and then closing child windows while maintaining the parent window

Starting URL: https://demoqa.com/browser-windows

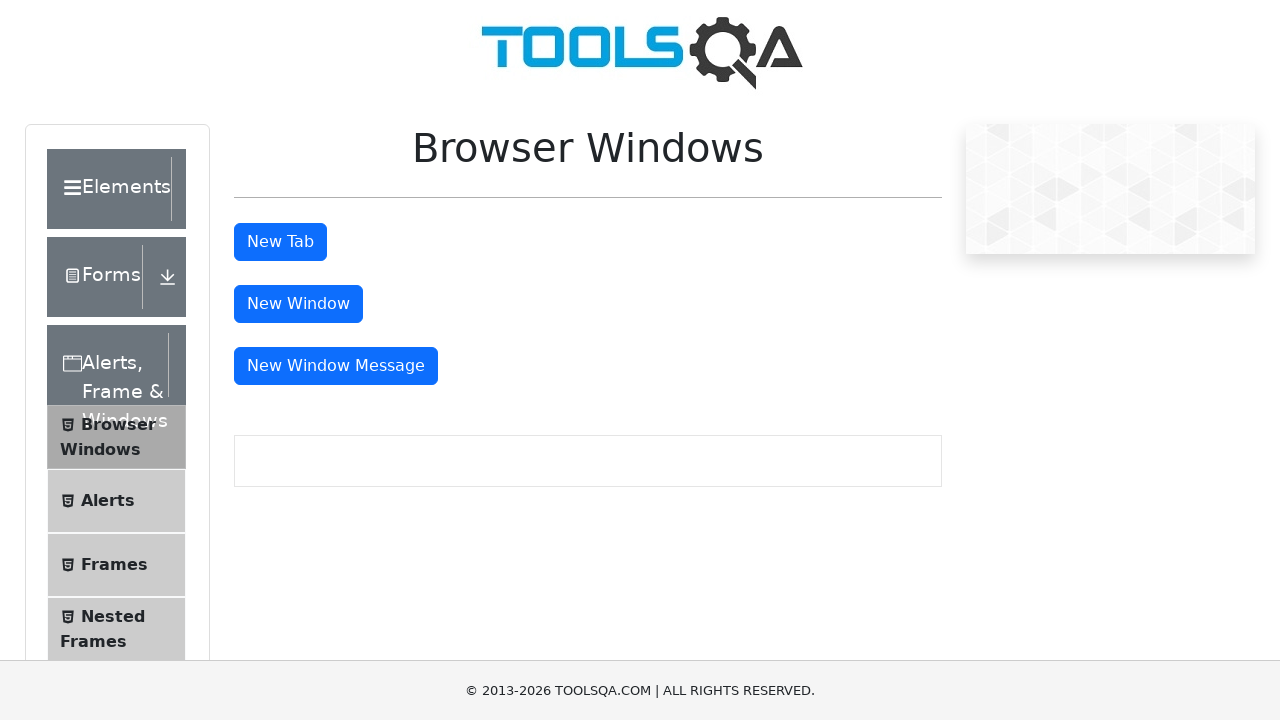

Clicked button to open new tab at (280, 242) on #tabButton
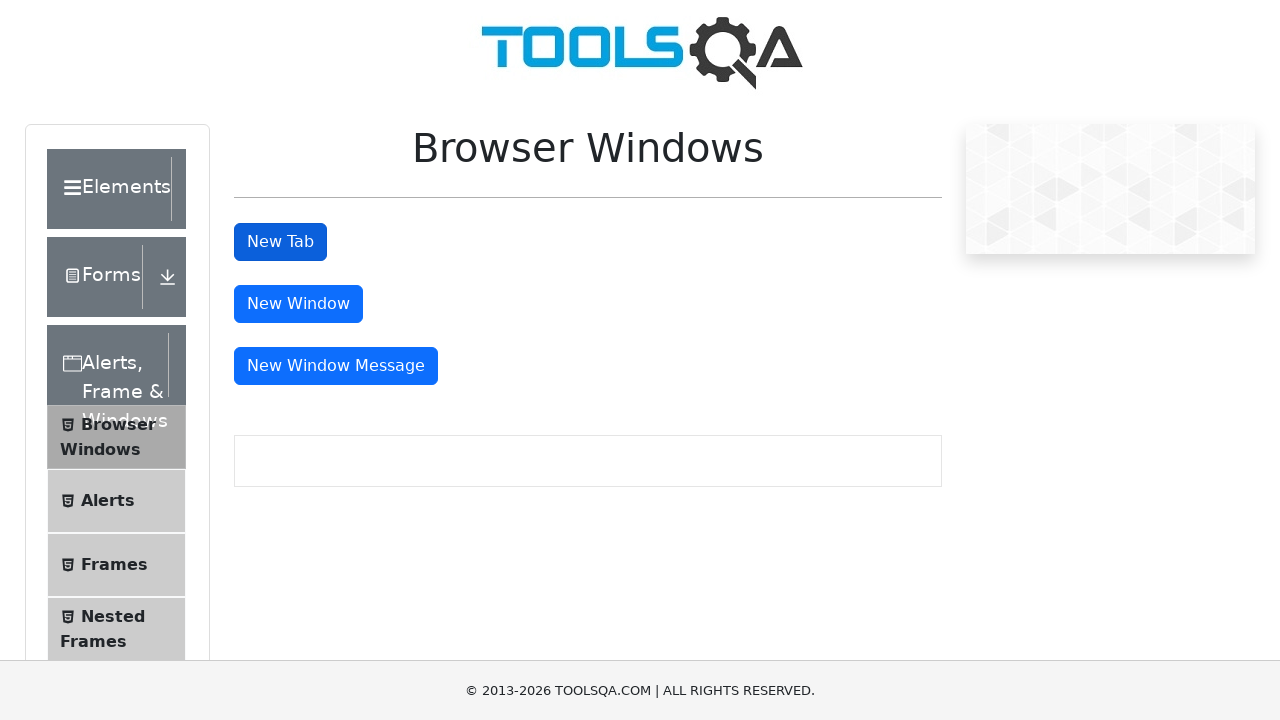

Waited for new tab to open
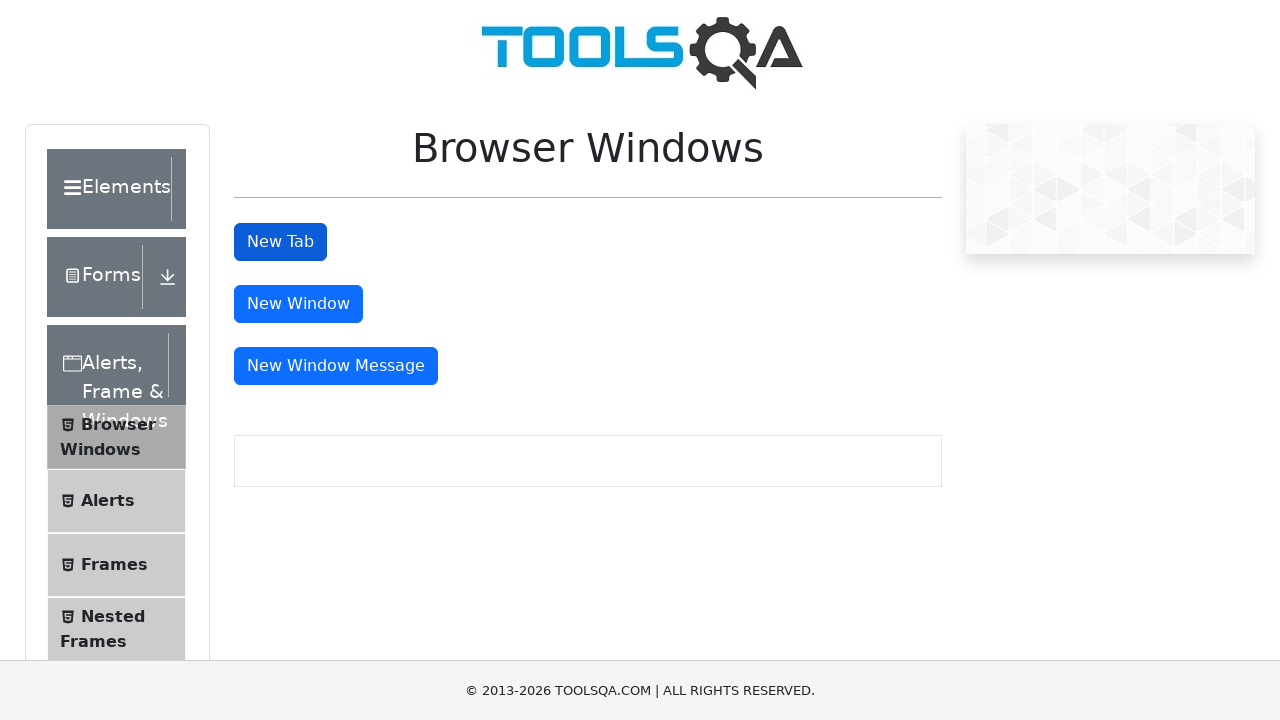

Clicked button to open new window at (298, 304) on #windowButton
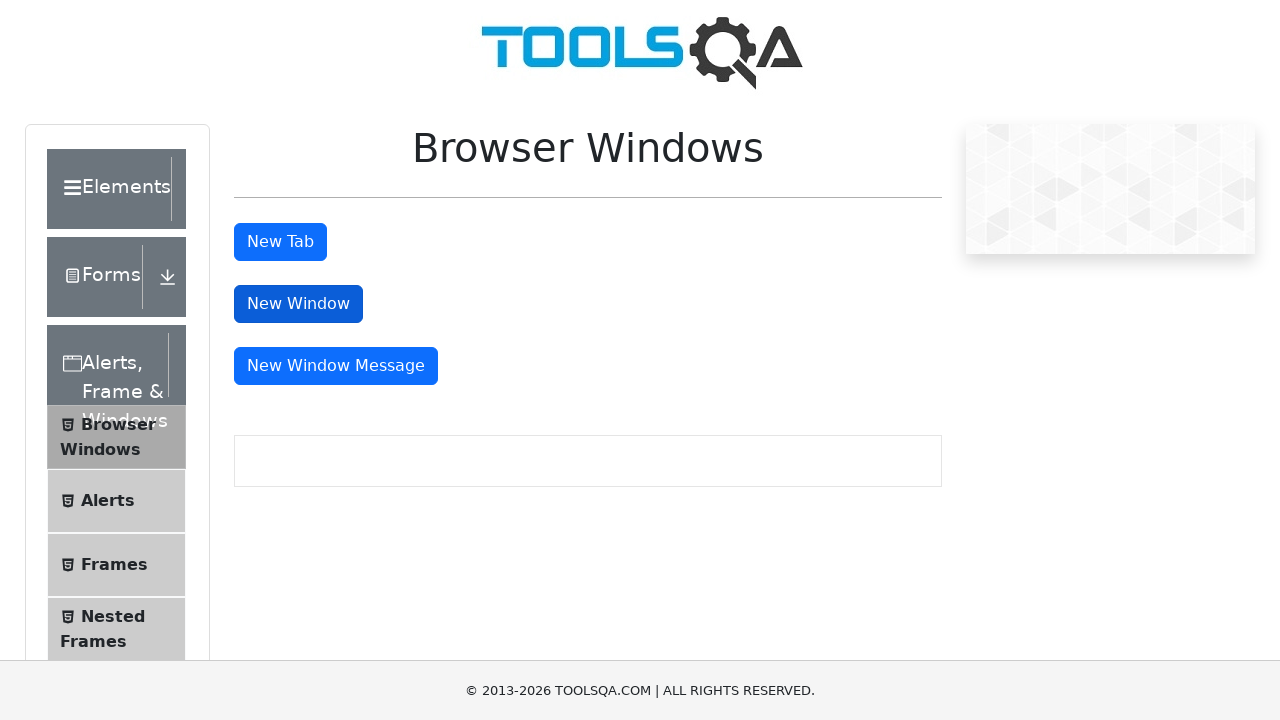

Waited for new window to open
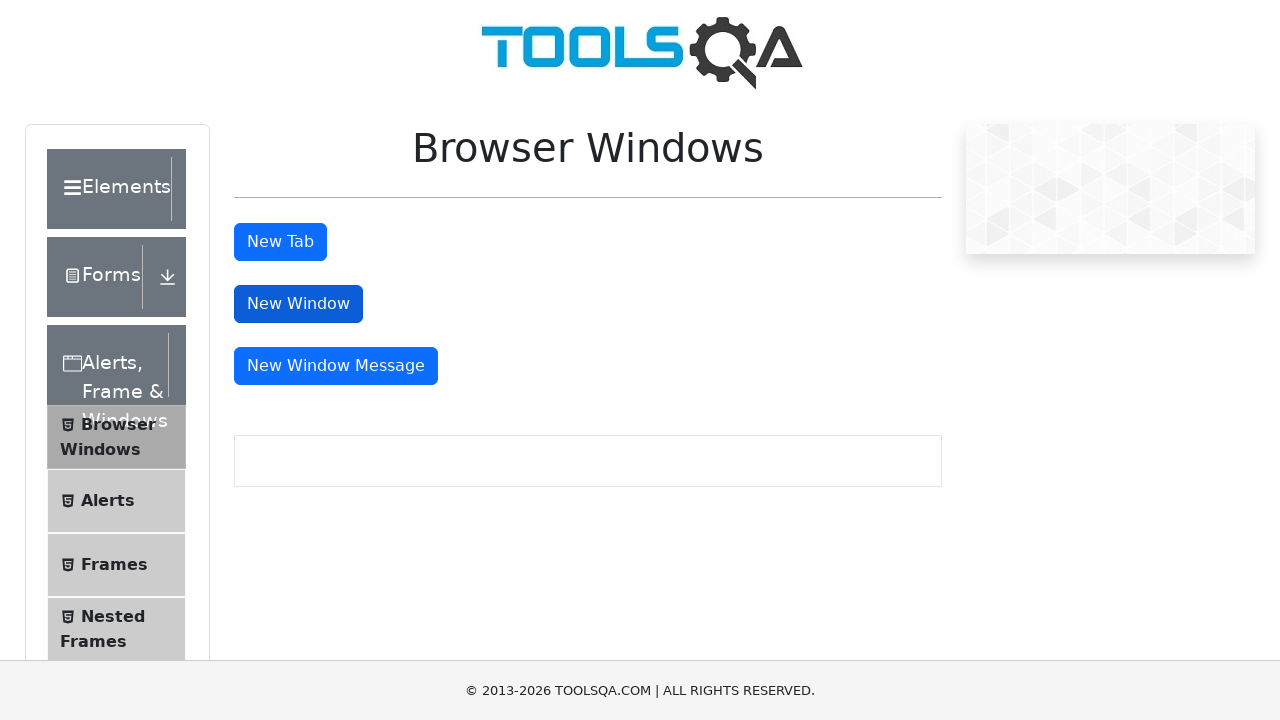

Clicked button to open message window at (336, 366) on #messageWindowButton
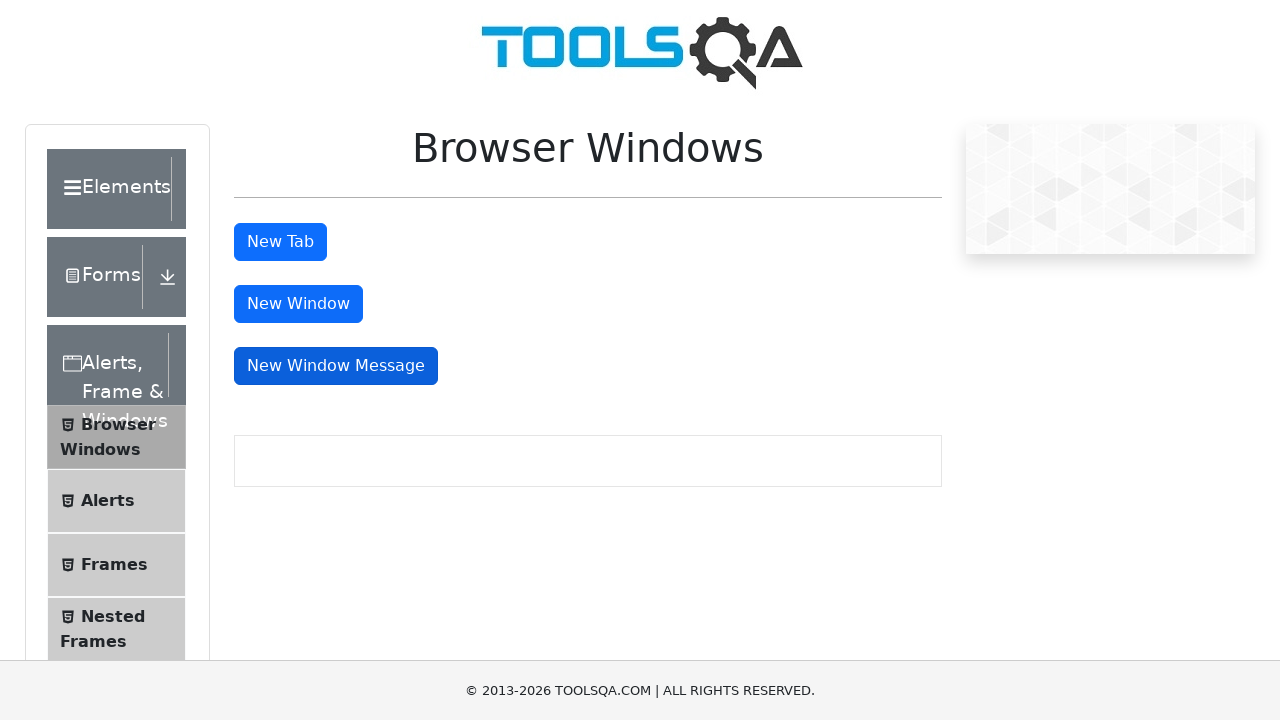

Waited for message window to open
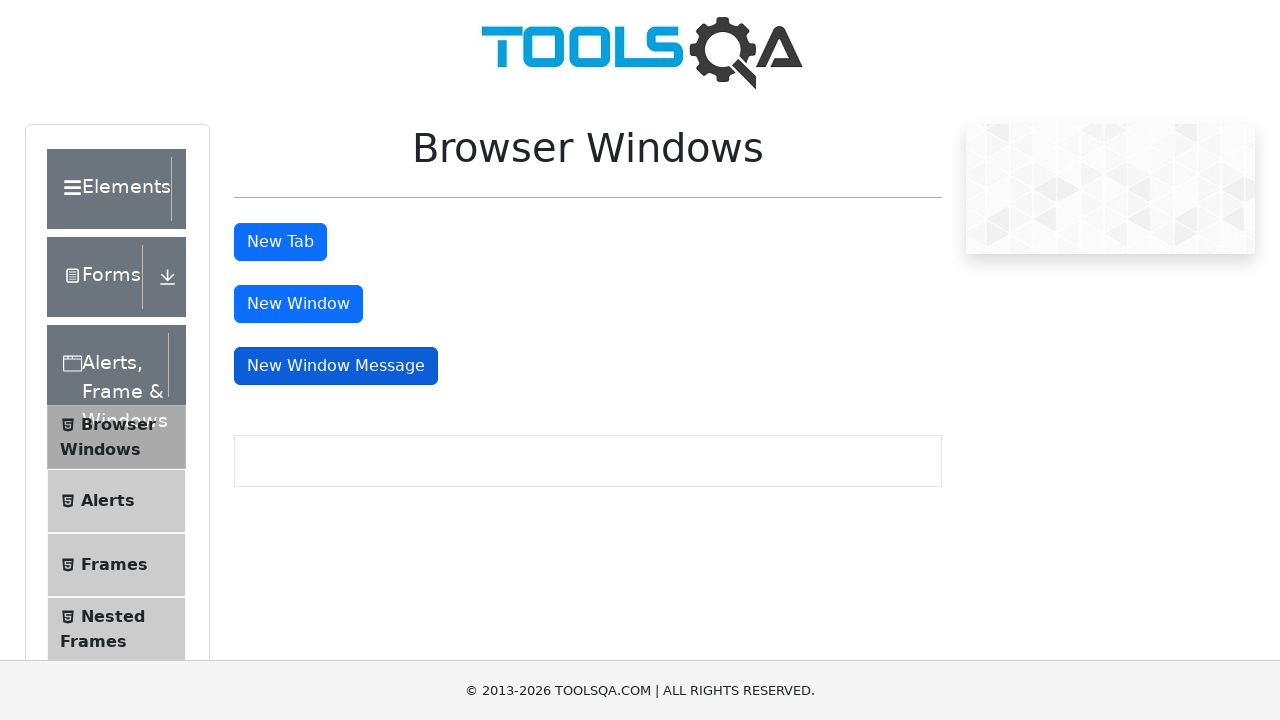

Retrieved all open pages/windows - total count: 4
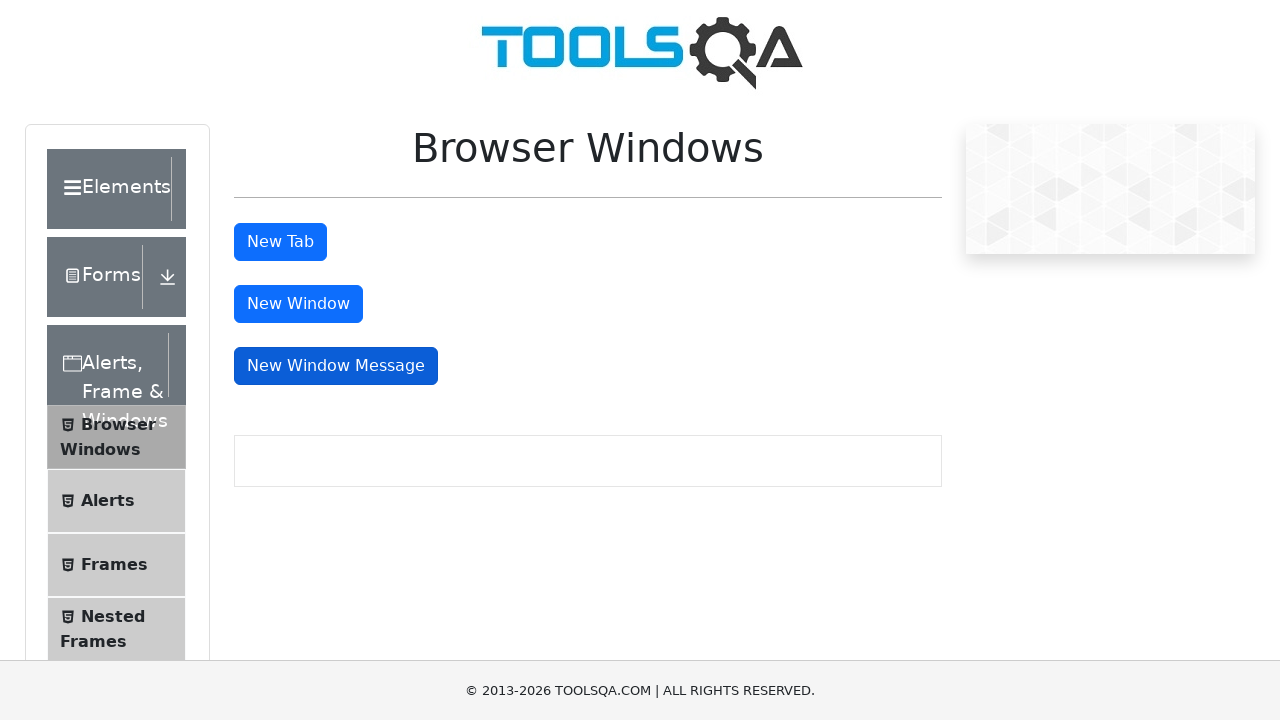

Identified main window with title: demosite
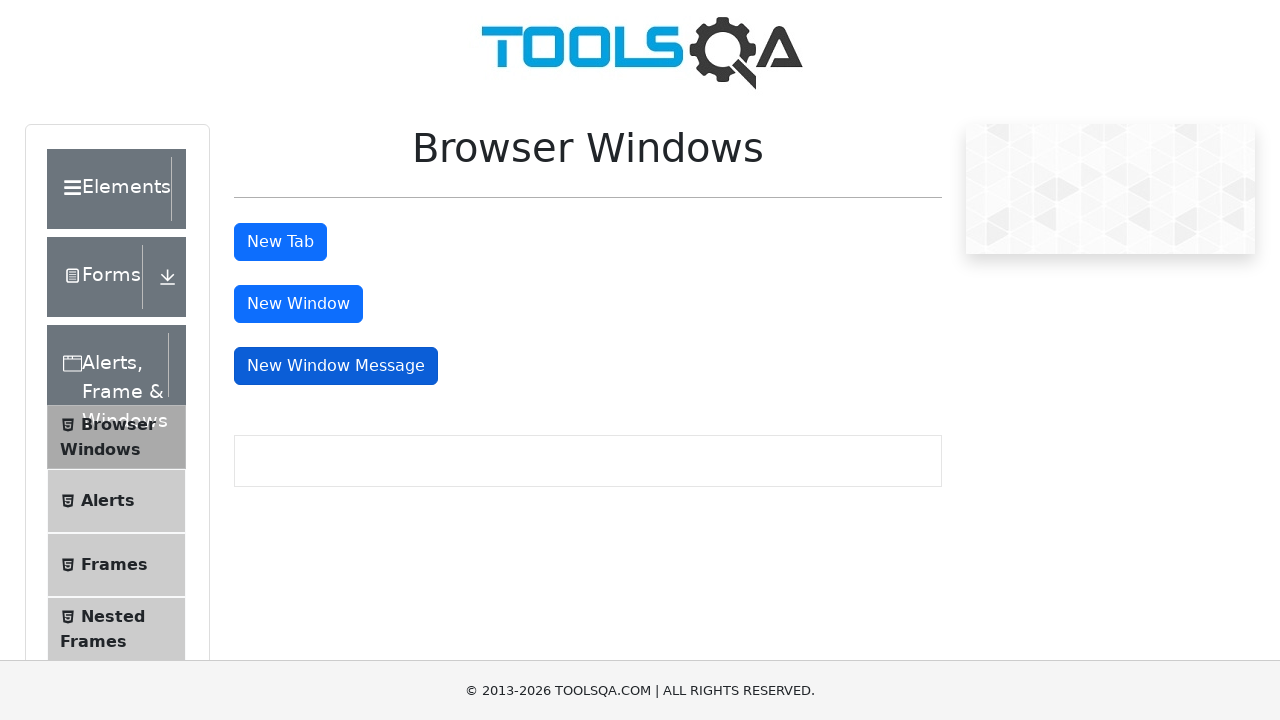

Read content from child window: 
This is a sample page



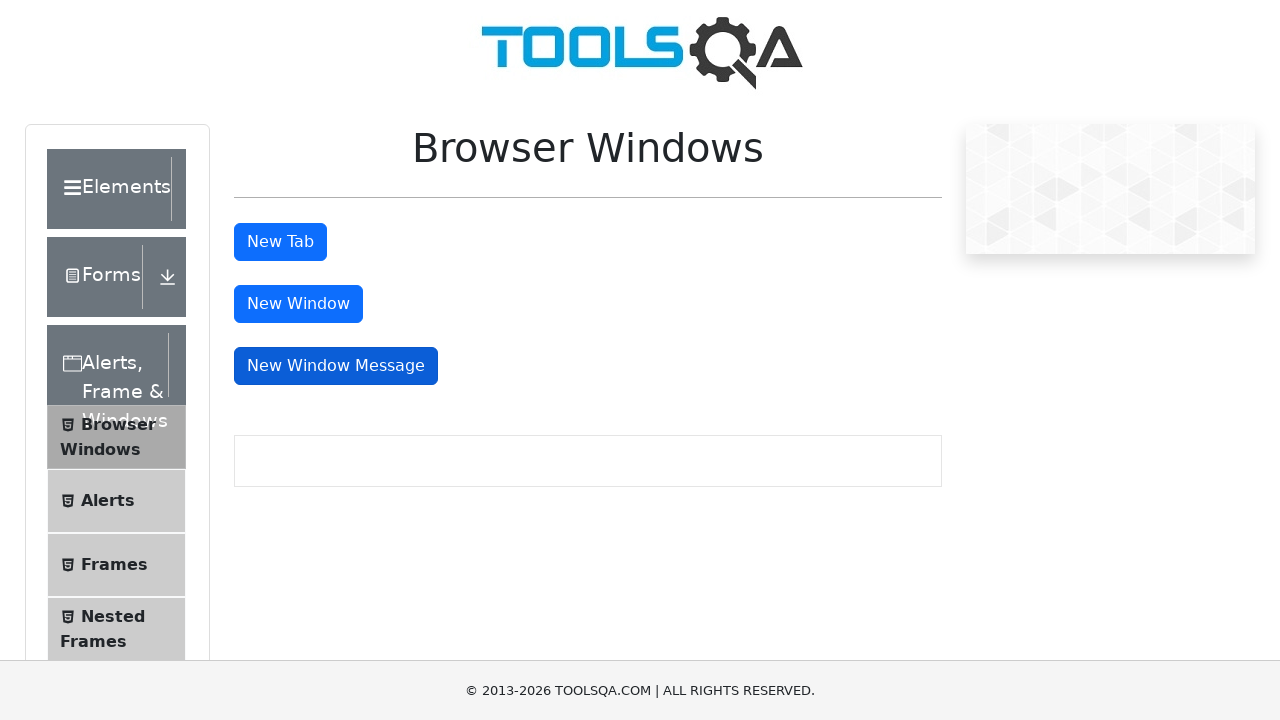

Closed child window
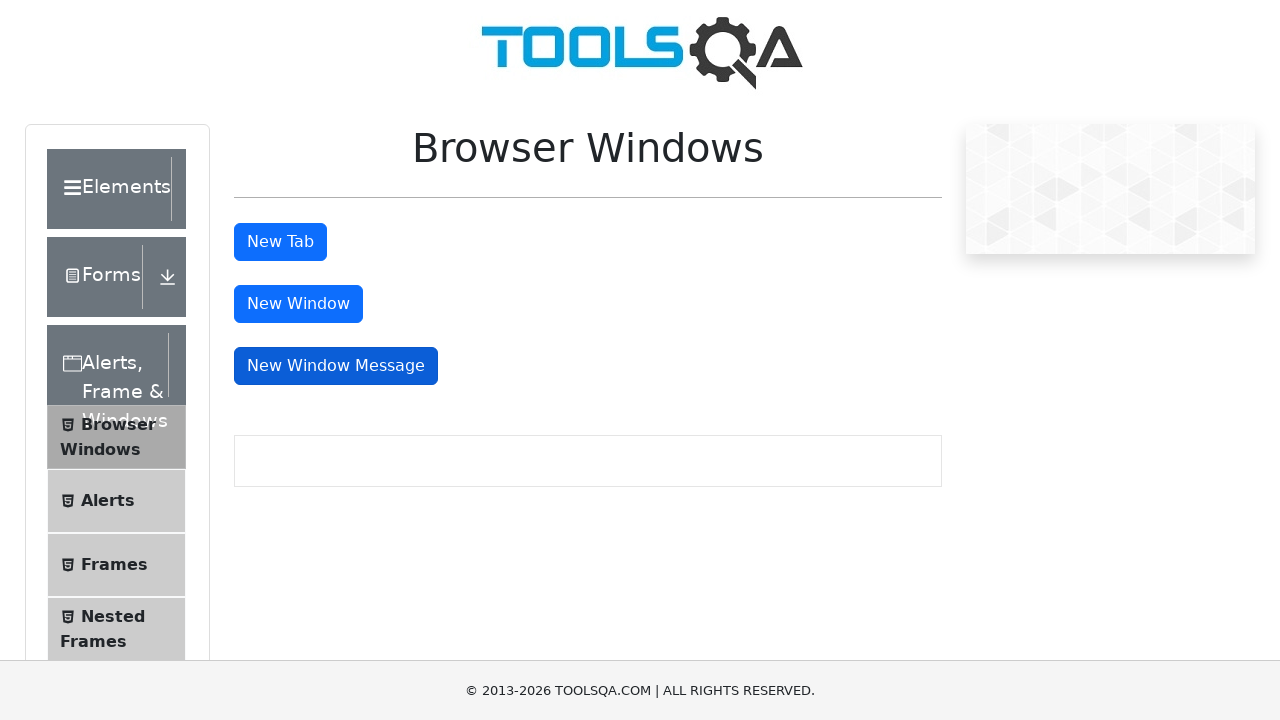

Read content from child window: 
This is a sample page



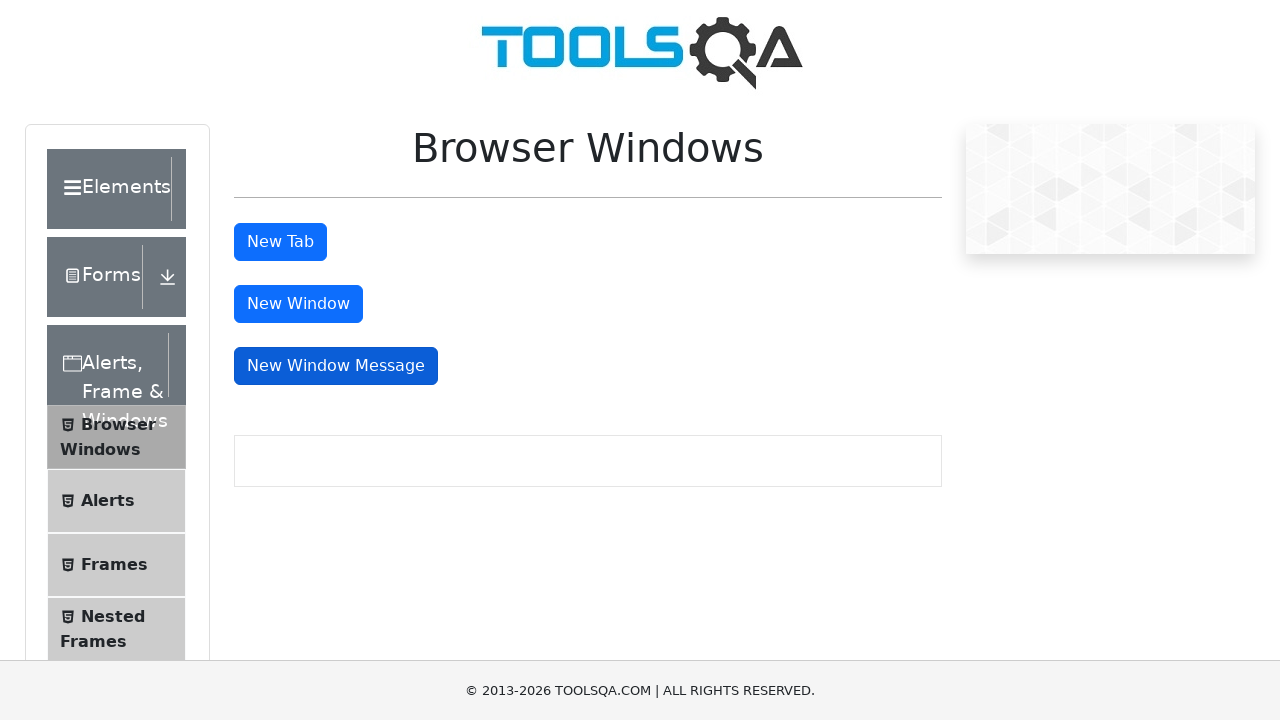

Closed child window
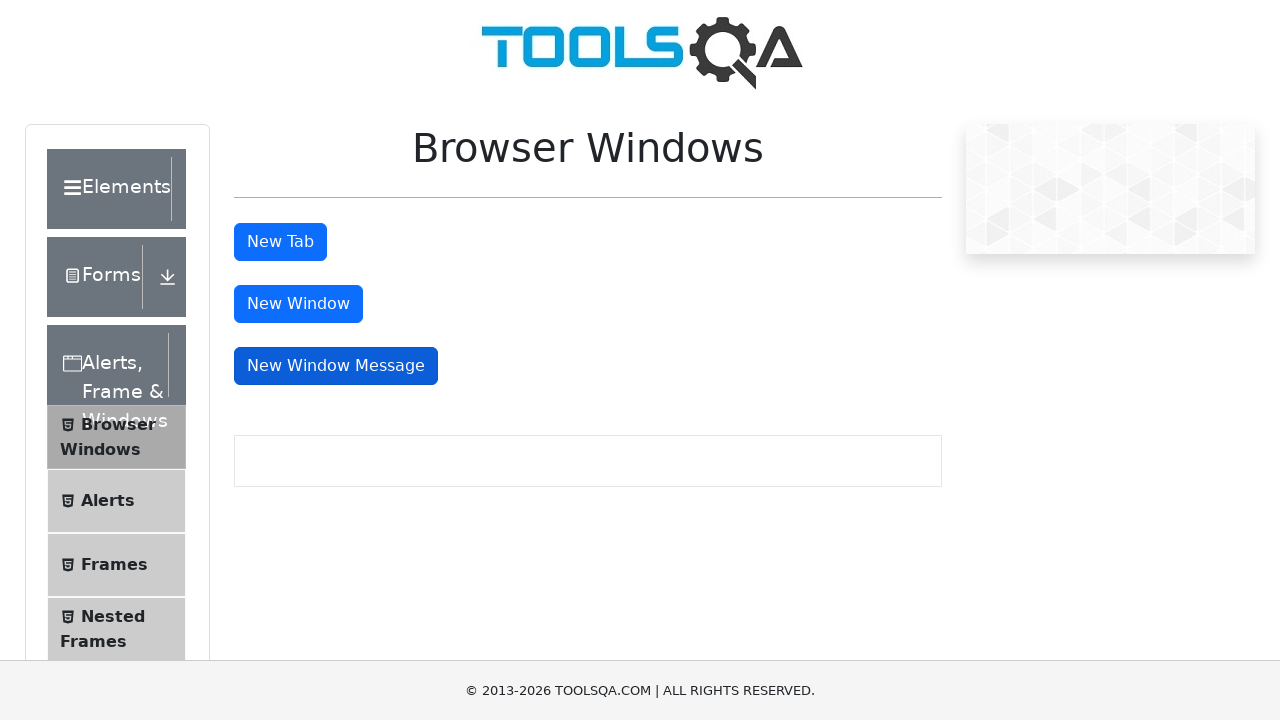

Read content from child window: Knowledge increases by sharing but not by saving. Please share this website with your friends and in your organization.
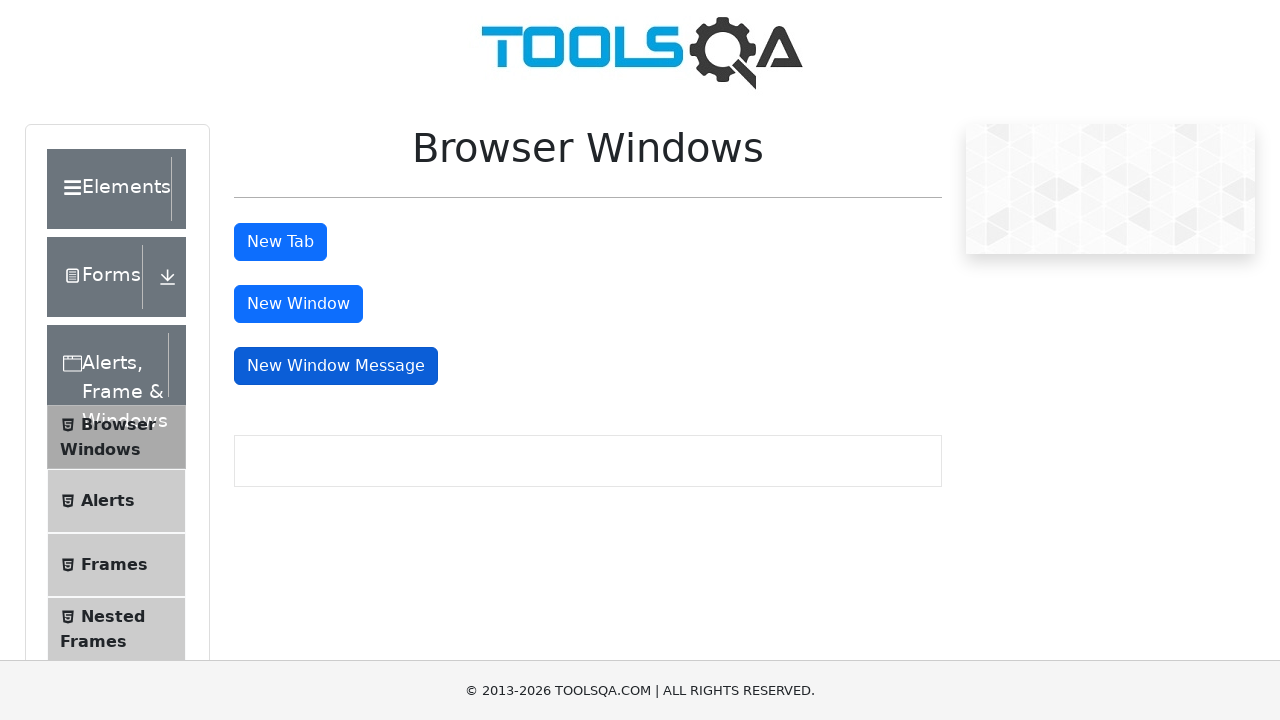

Closed child window
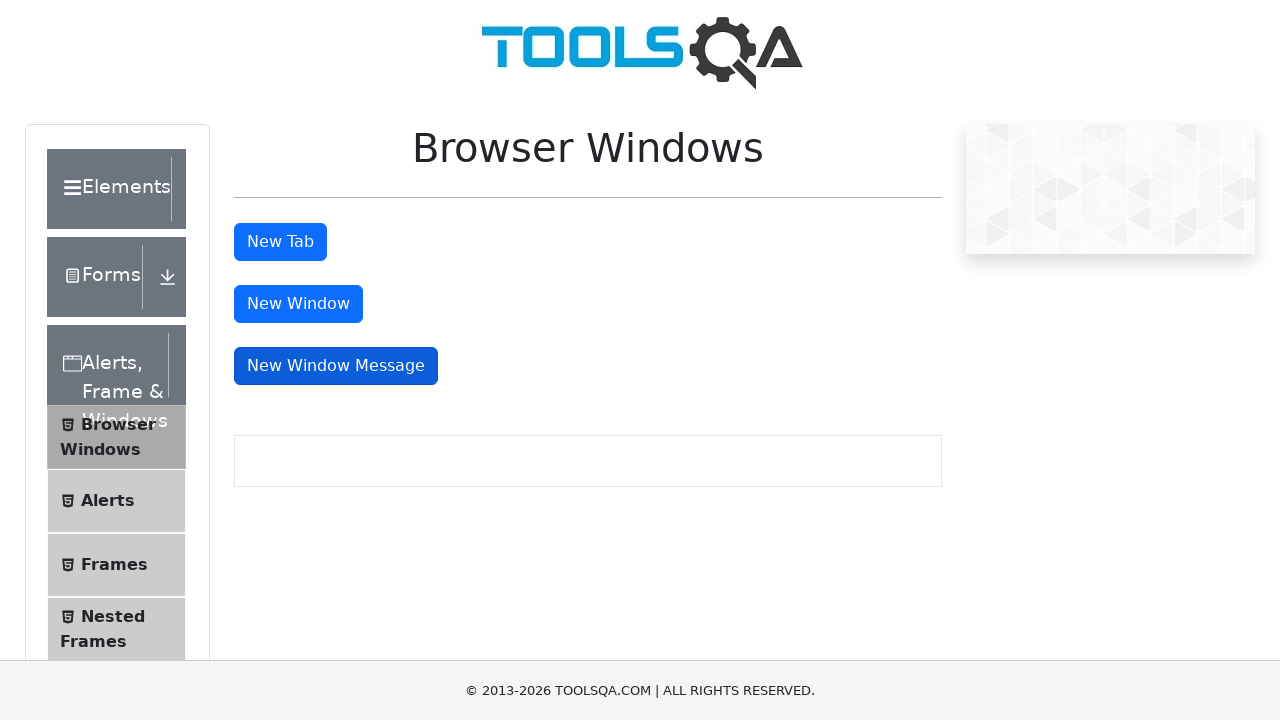

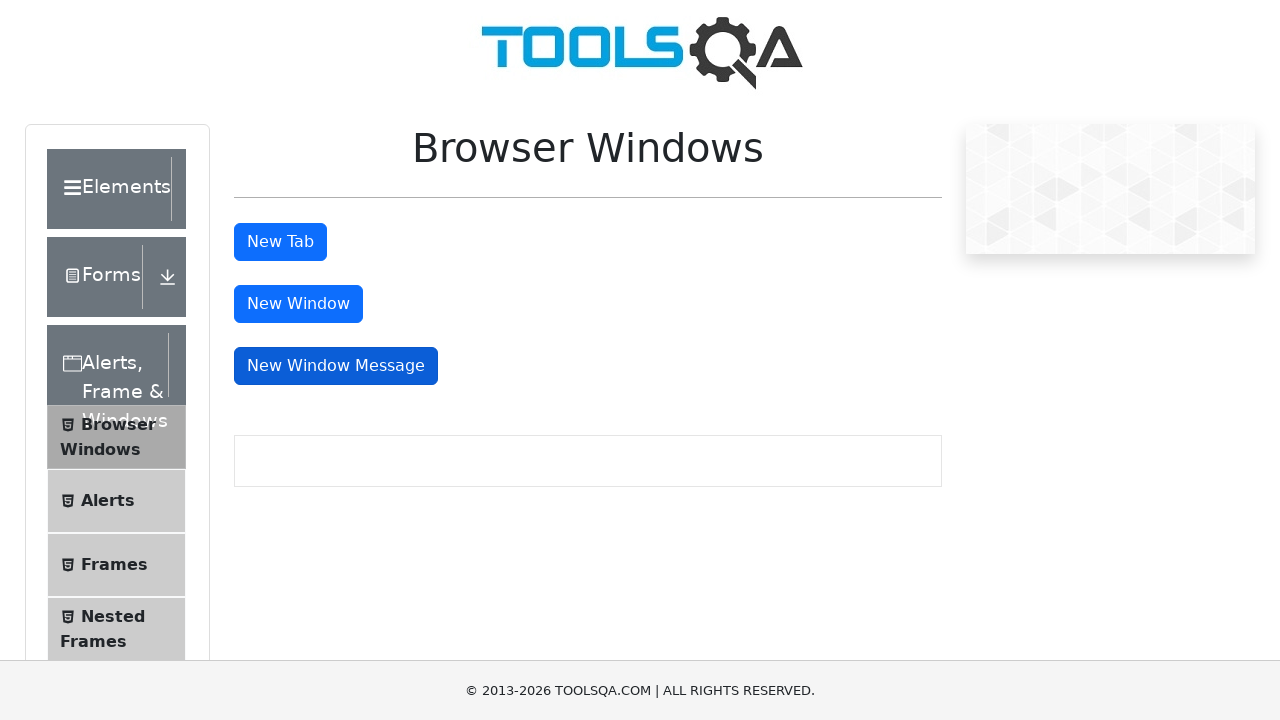